Tests jQuery UI custom dropdown by clicking to open and selecting various number options, then verifying the selected values are displayed correctly.

Starting URL: https://jqueryui.com/resources/demos/selectmenu/default.html

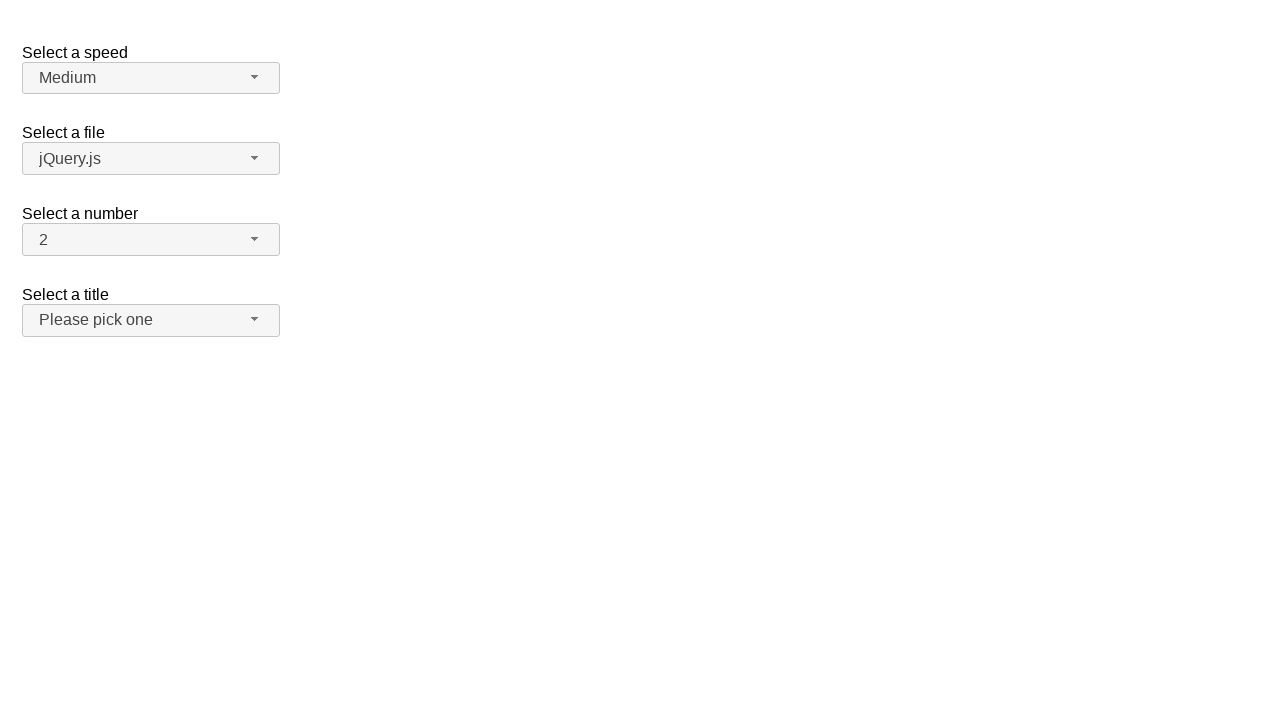

Clicked number dropdown button to open menu at (151, 240) on #number-button
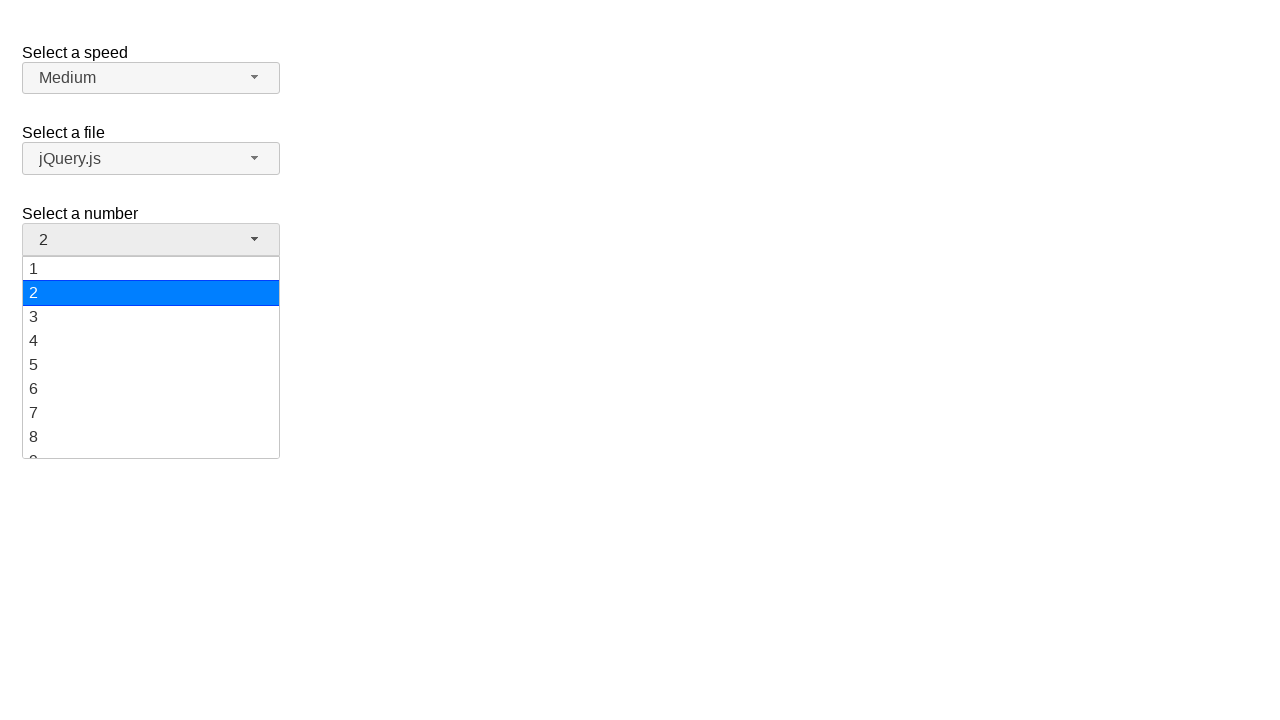

Dropdown menu items loaded
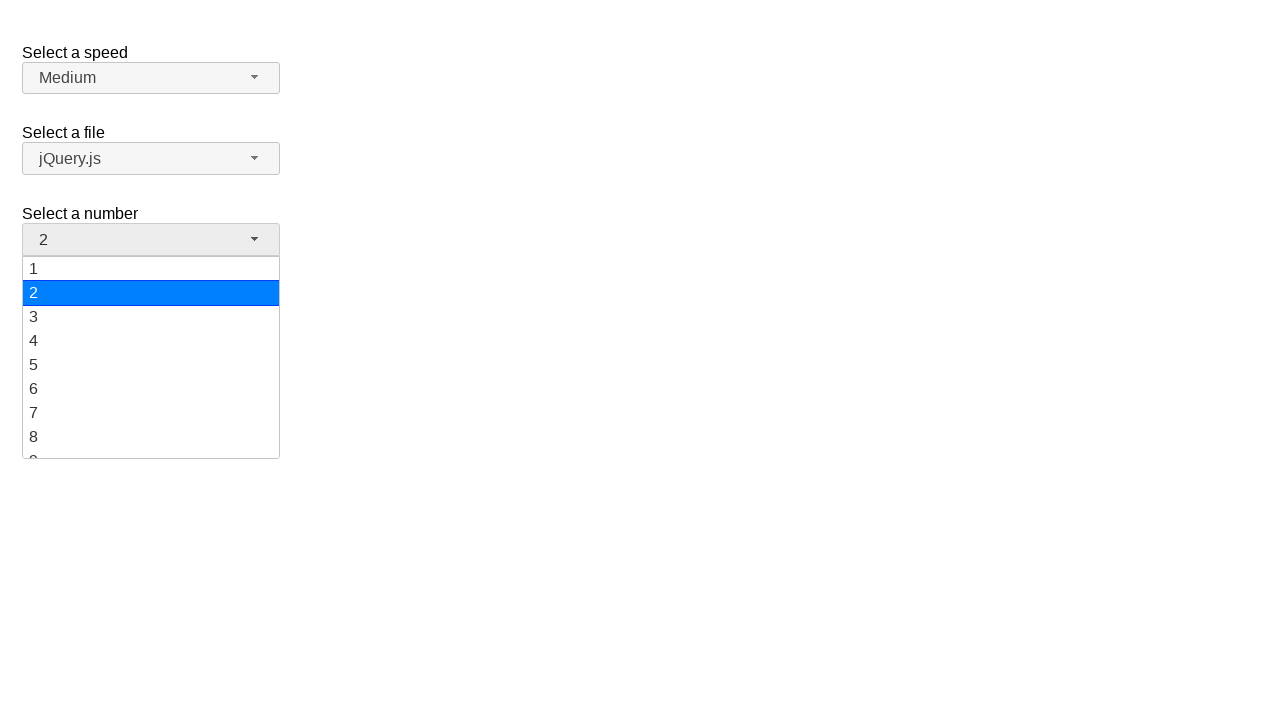

Selected '19' from dropdown menu at (151, 445) on #number-menu li.ui-menu-item div:has-text('19')
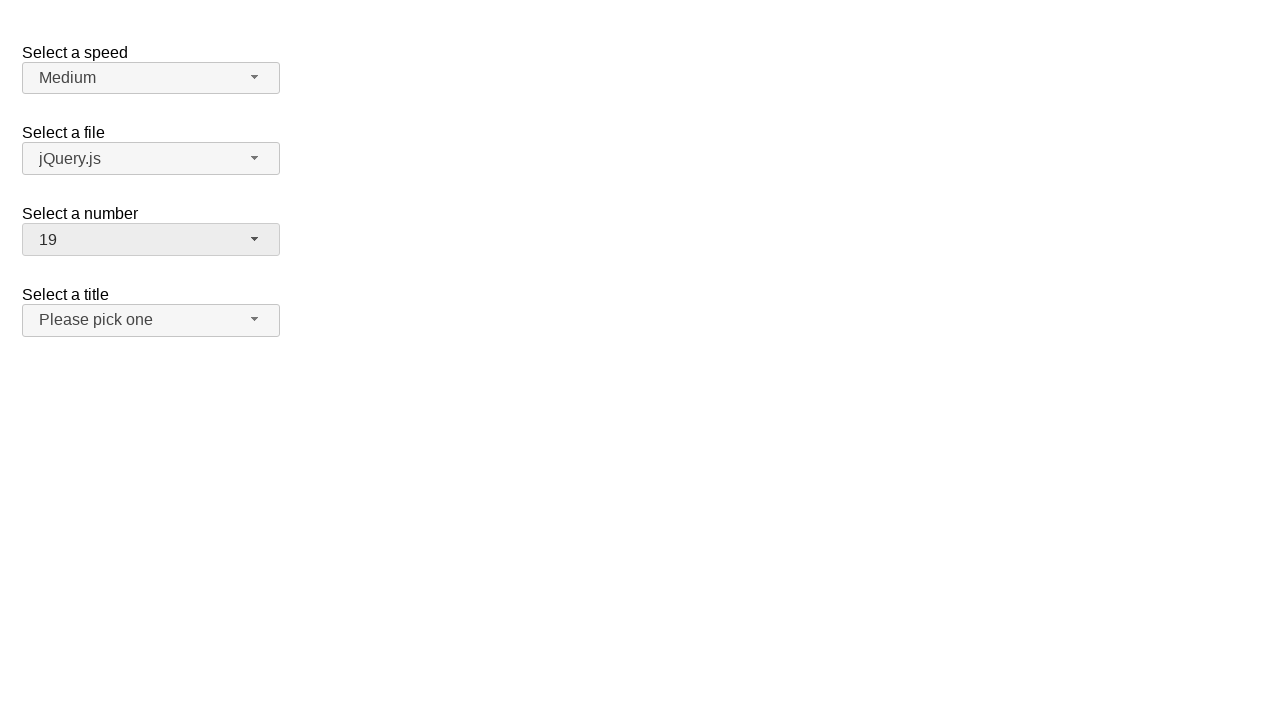

Verified that '19' is displayed as selected value
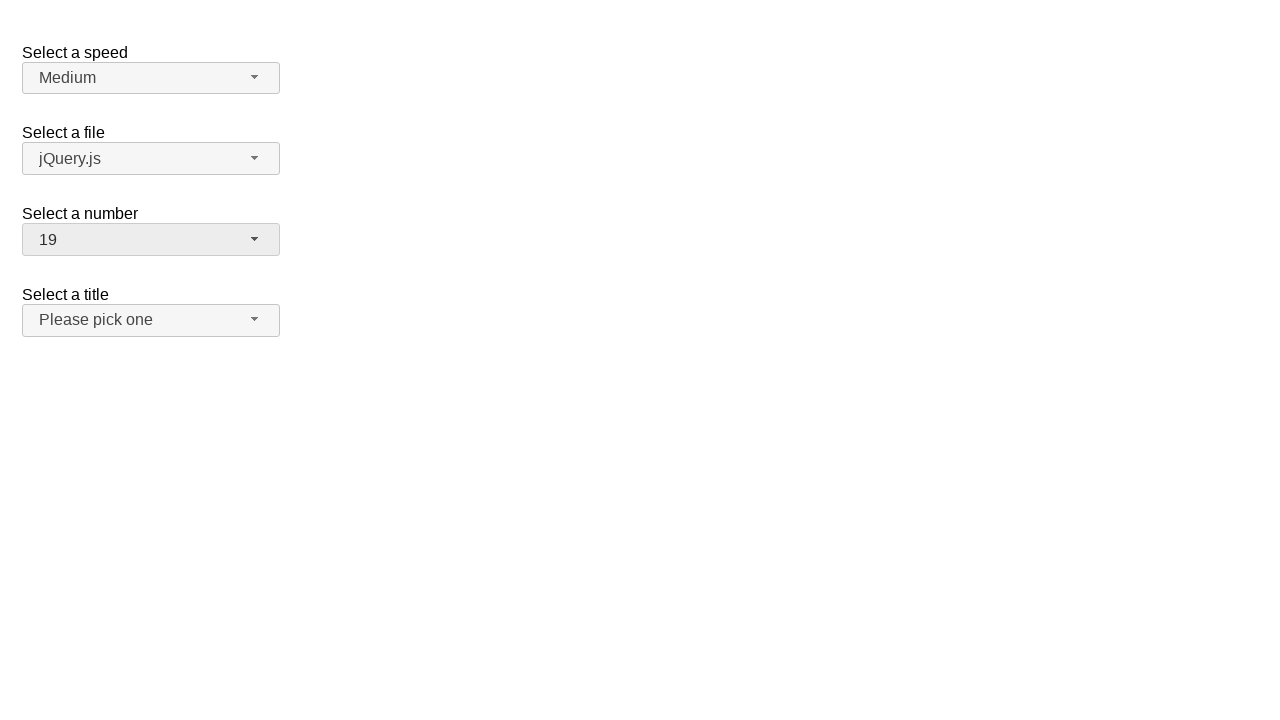

Clicked number dropdown button to open menu again at (151, 240) on #number-button
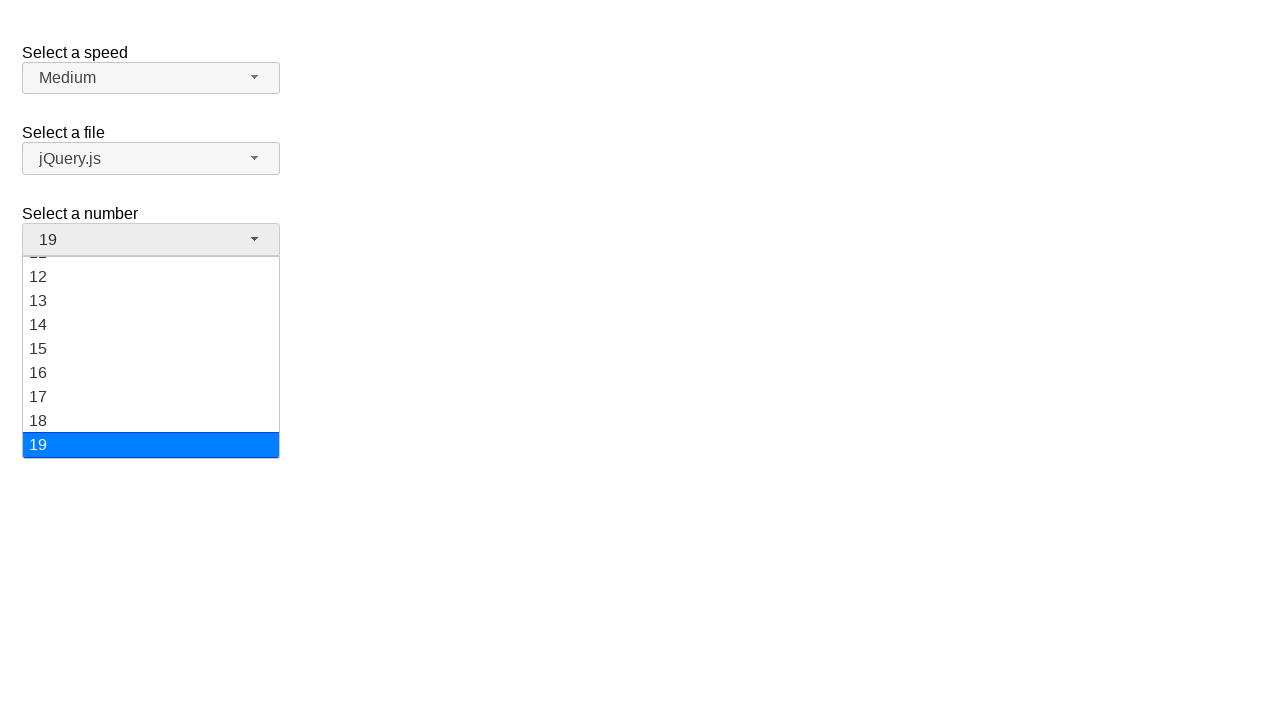

Dropdown menu items loaded
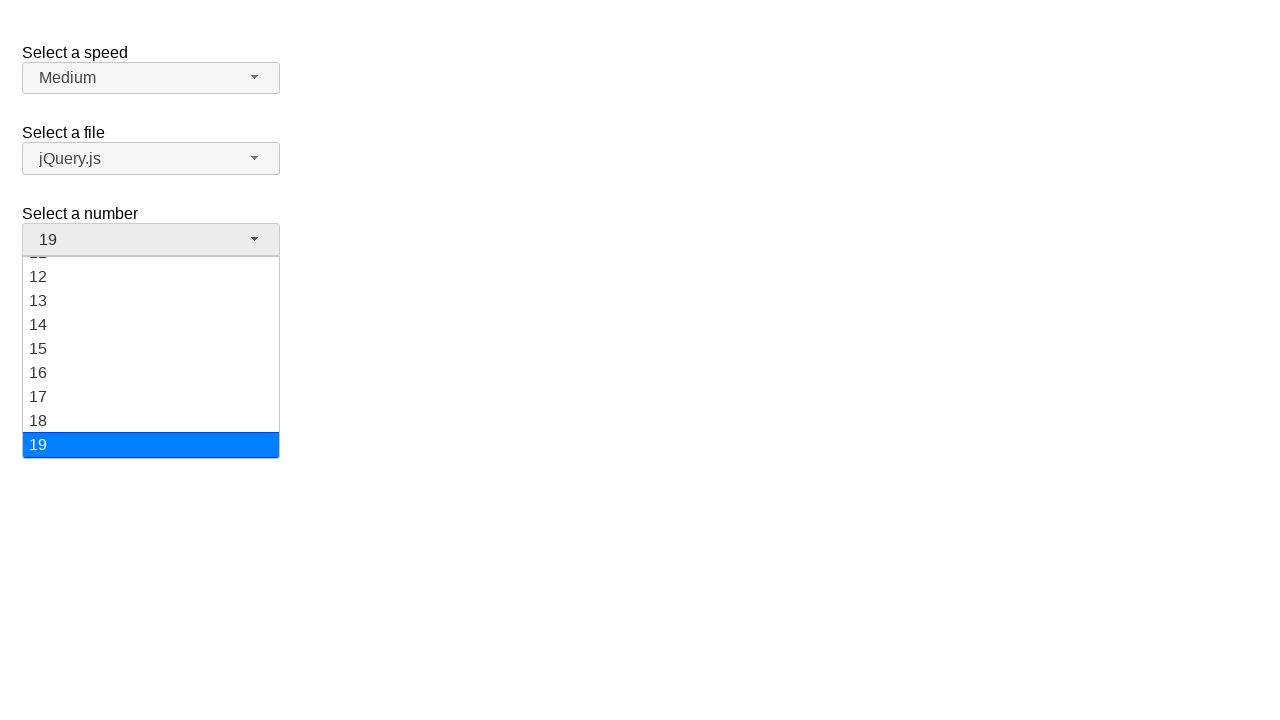

Selected '3' from dropdown menu at (151, 317) on #number-menu li.ui-menu-item div:has-text('3')
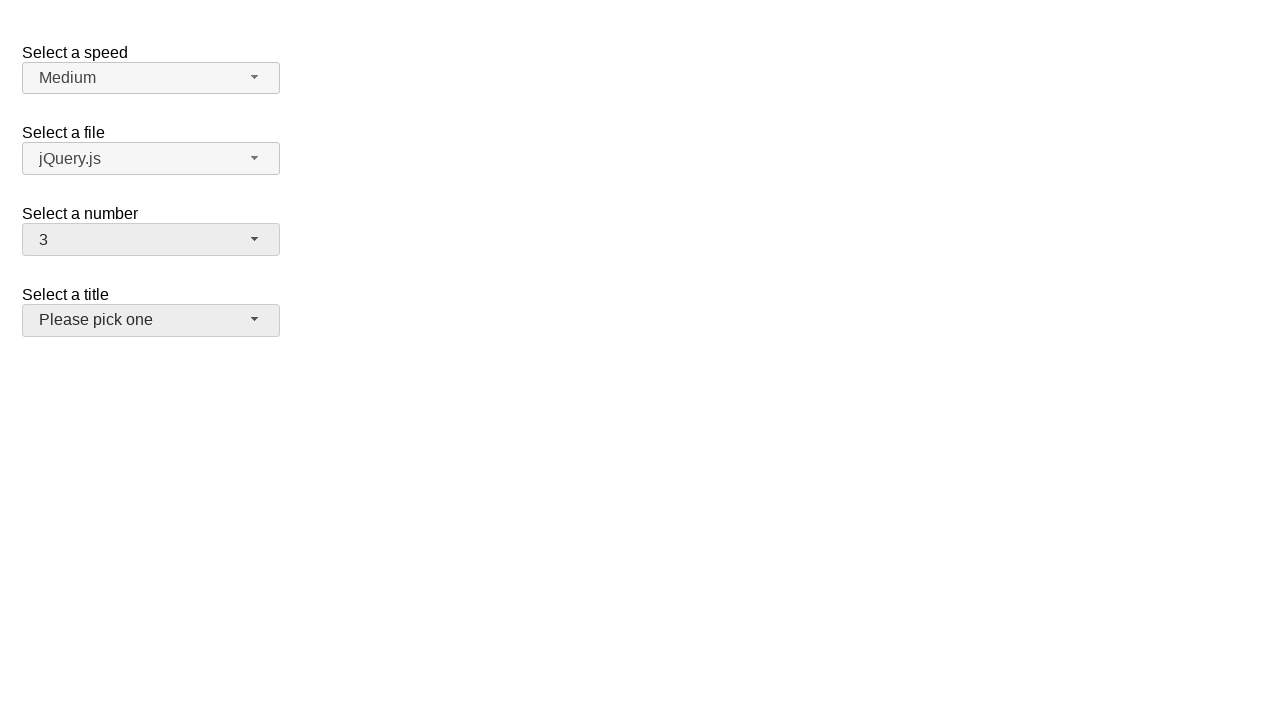

Verified that '3' is displayed as selected value
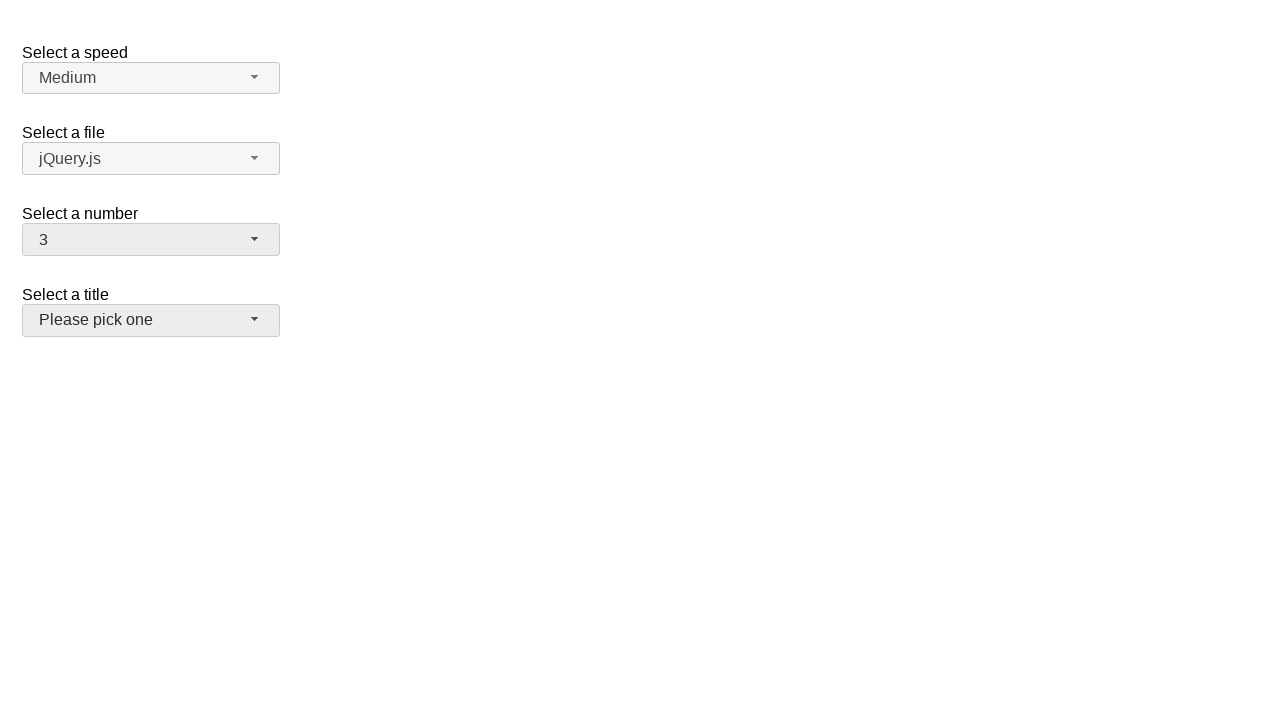

Clicked number dropdown button to open menu again at (151, 240) on #number-button
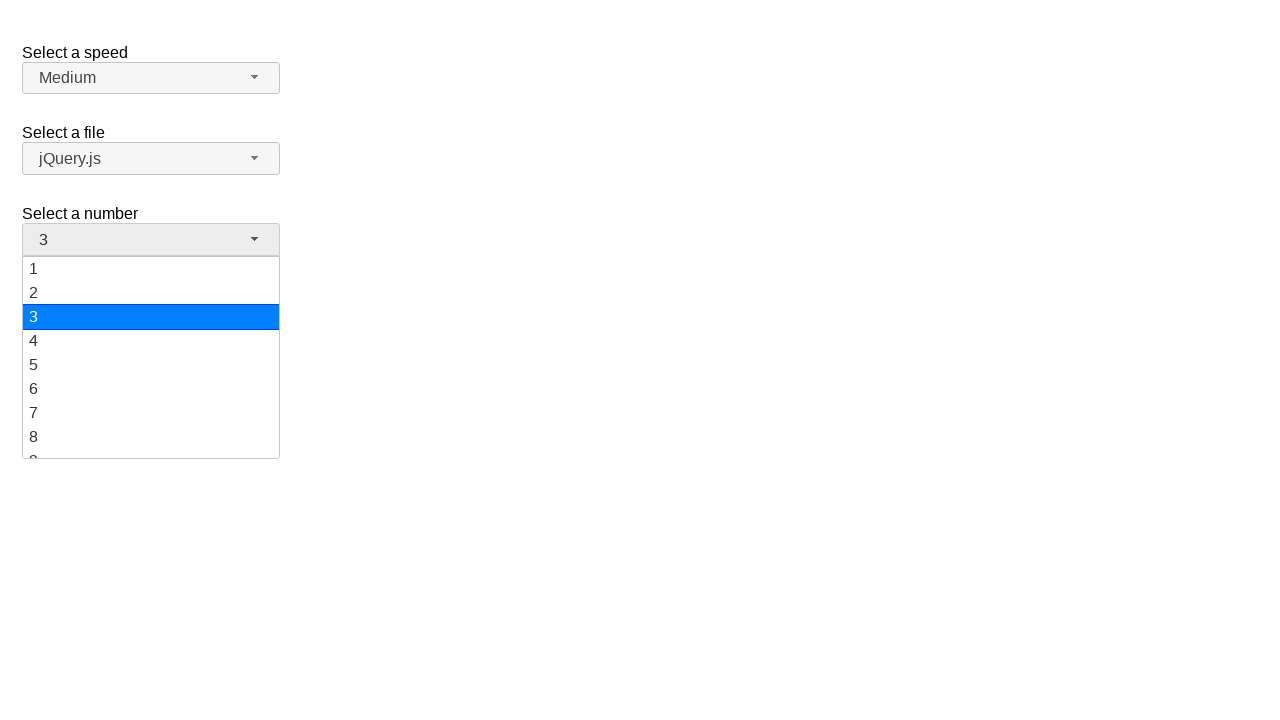

Dropdown menu items loaded
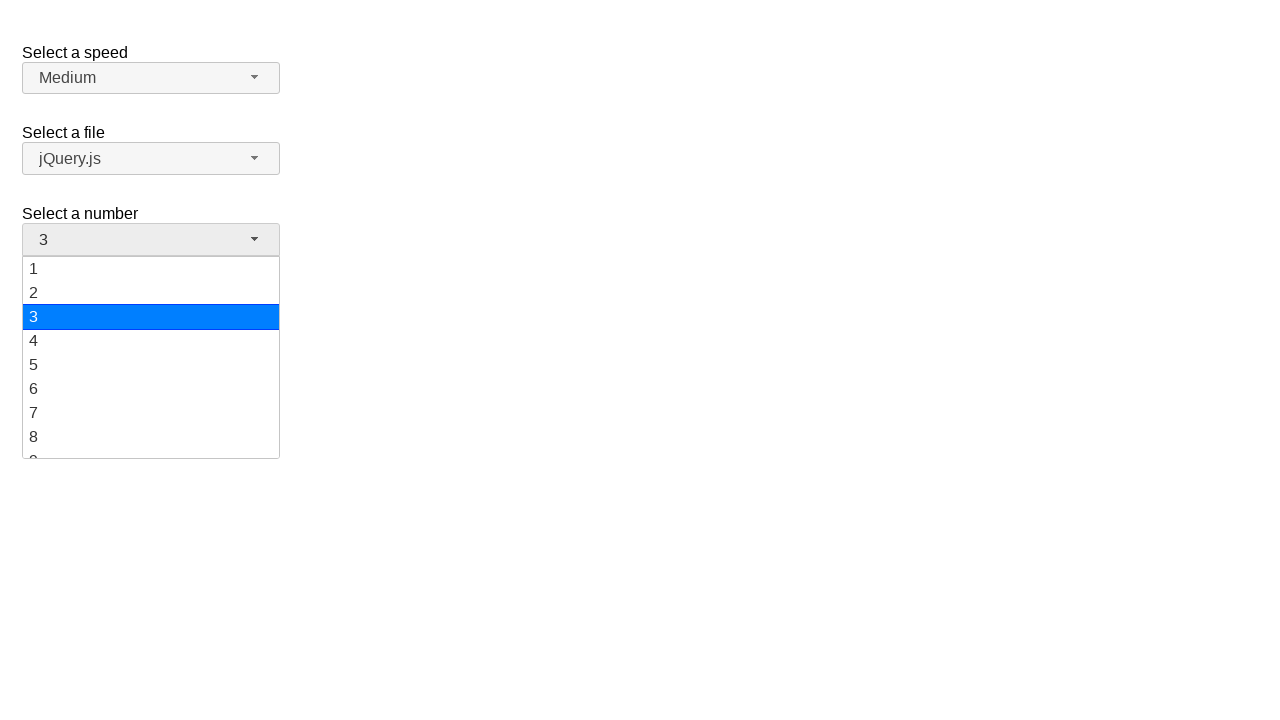

Selected '16' from dropdown menu at (151, 373) on #number-menu li.ui-menu-item div:has-text('16')
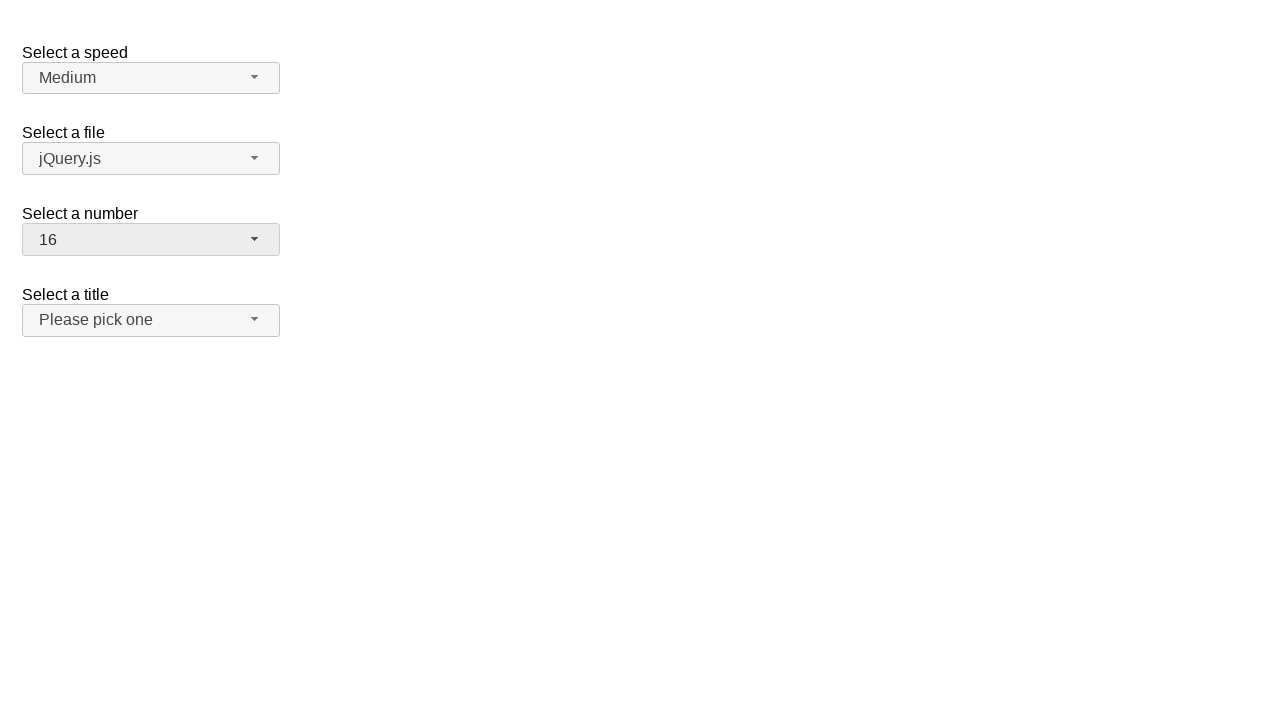

Verified that '16' is displayed as selected value
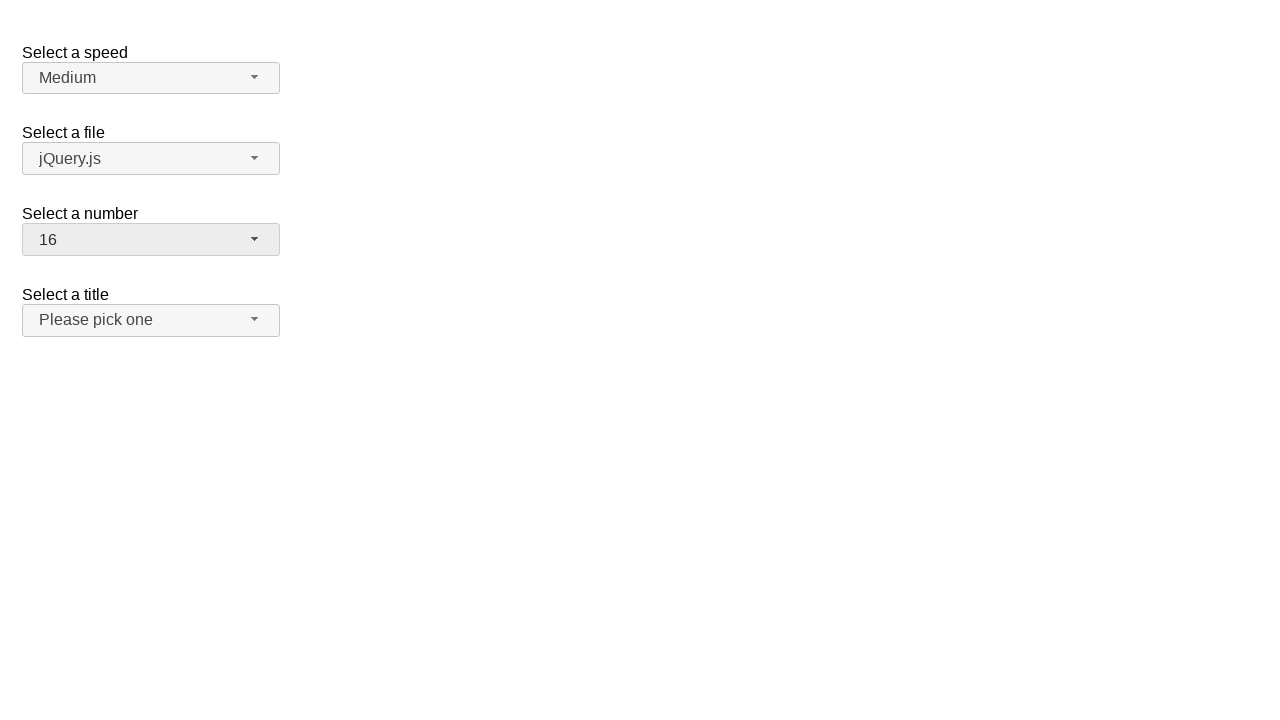

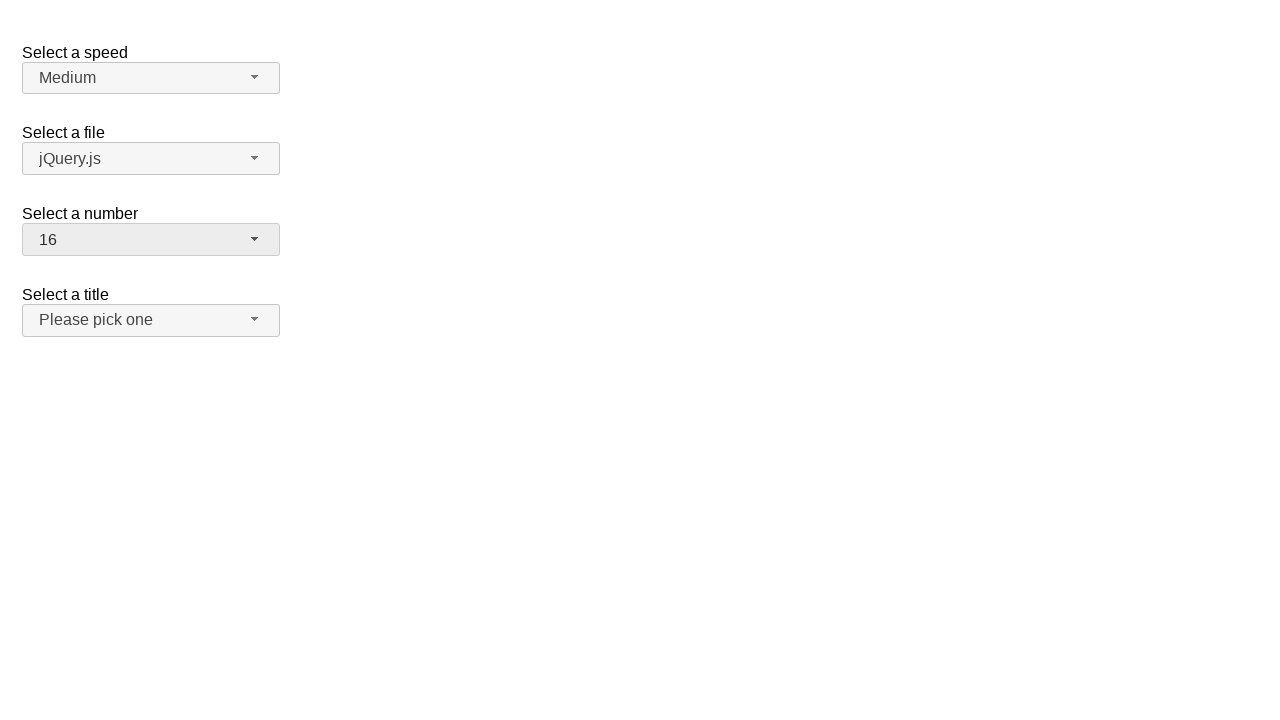